Counts the number of input elements on the current page

Starting URL: https://demo.nopcommerce.com/search

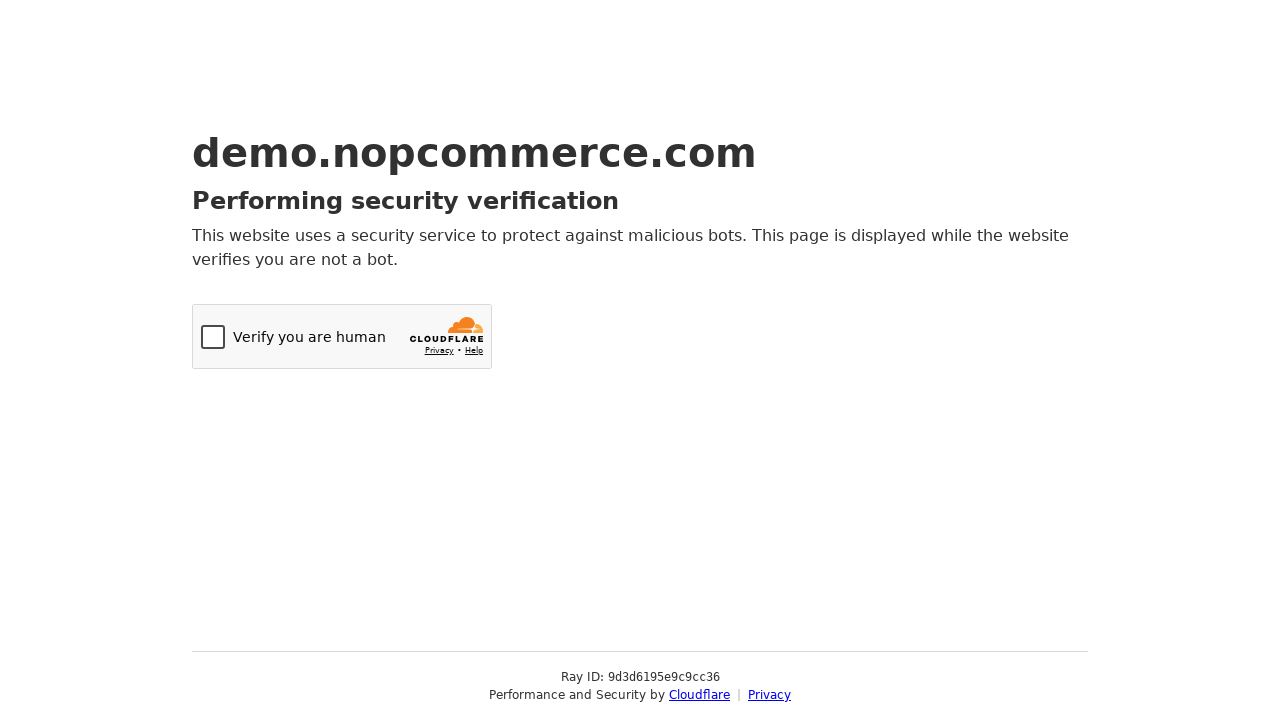

Navigated to https://demo.nopcommerce.com/search
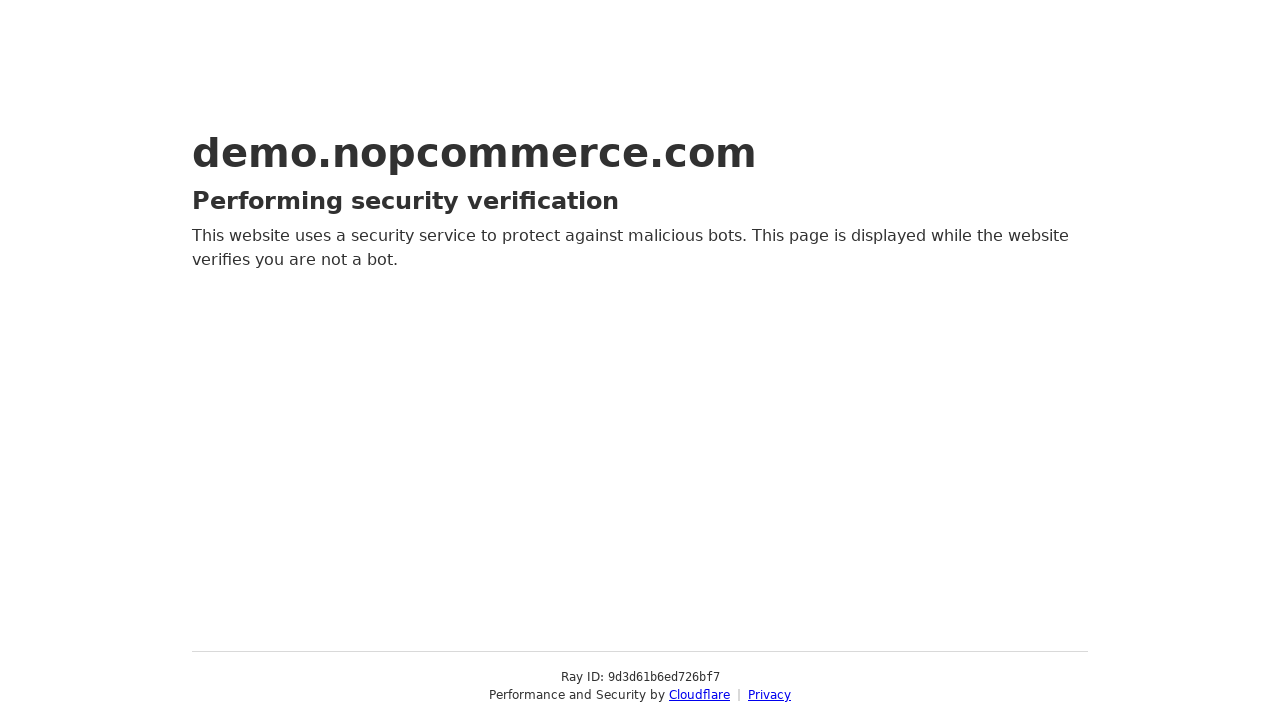

Counted input elements on the page: 1 found
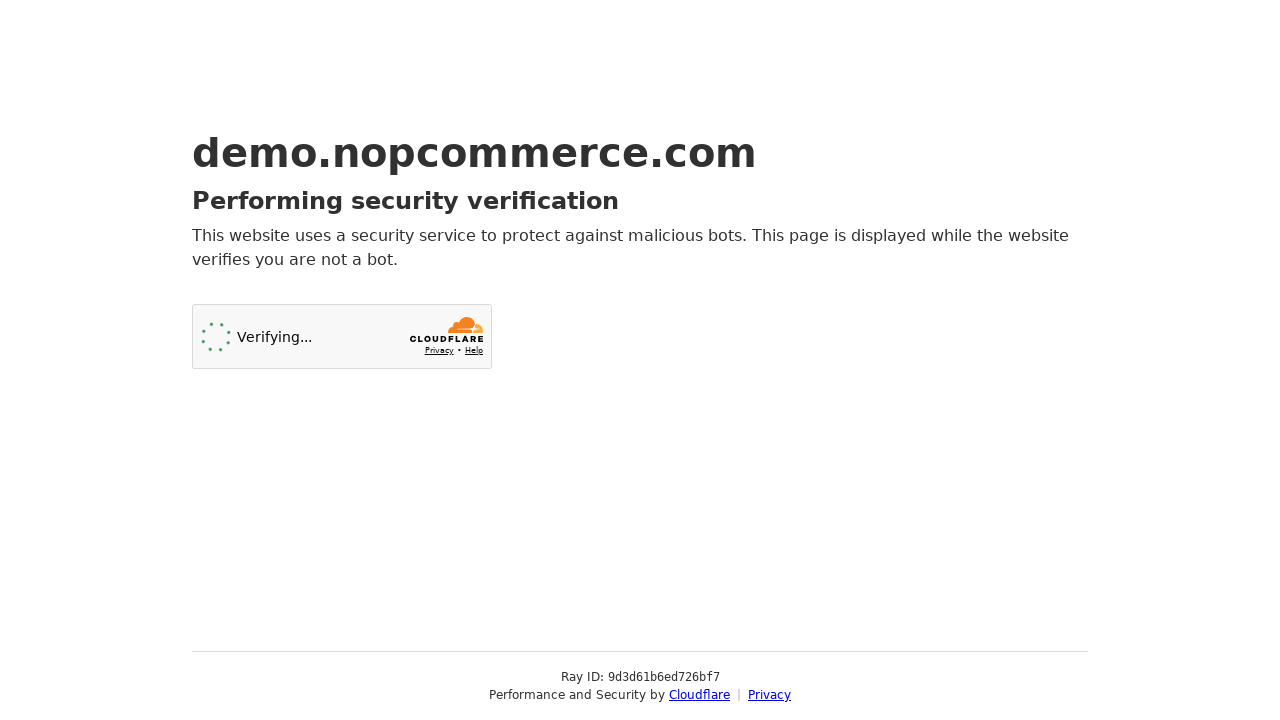

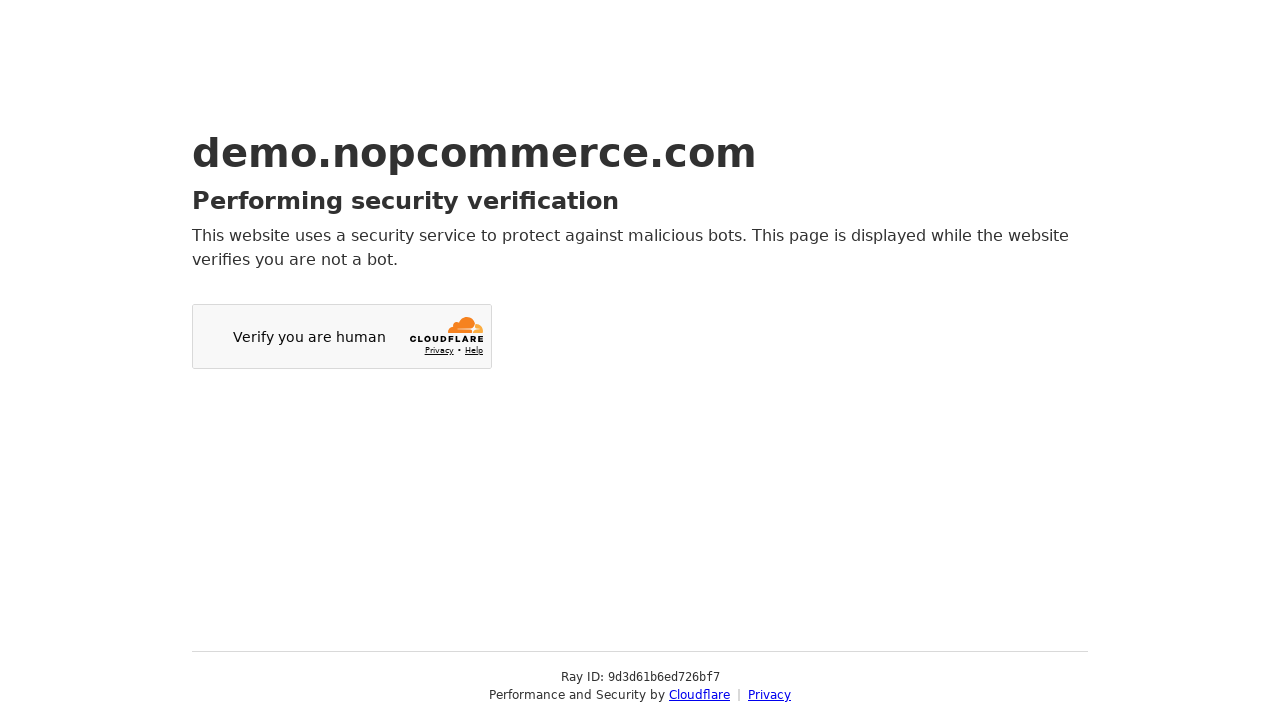